Tests Mercari search functionality by entering a search query for "nintendo switch", submitting the search, and then clicking on the first product result to navigate to the product detail page.

Starting URL: https://jp.mercari.com/

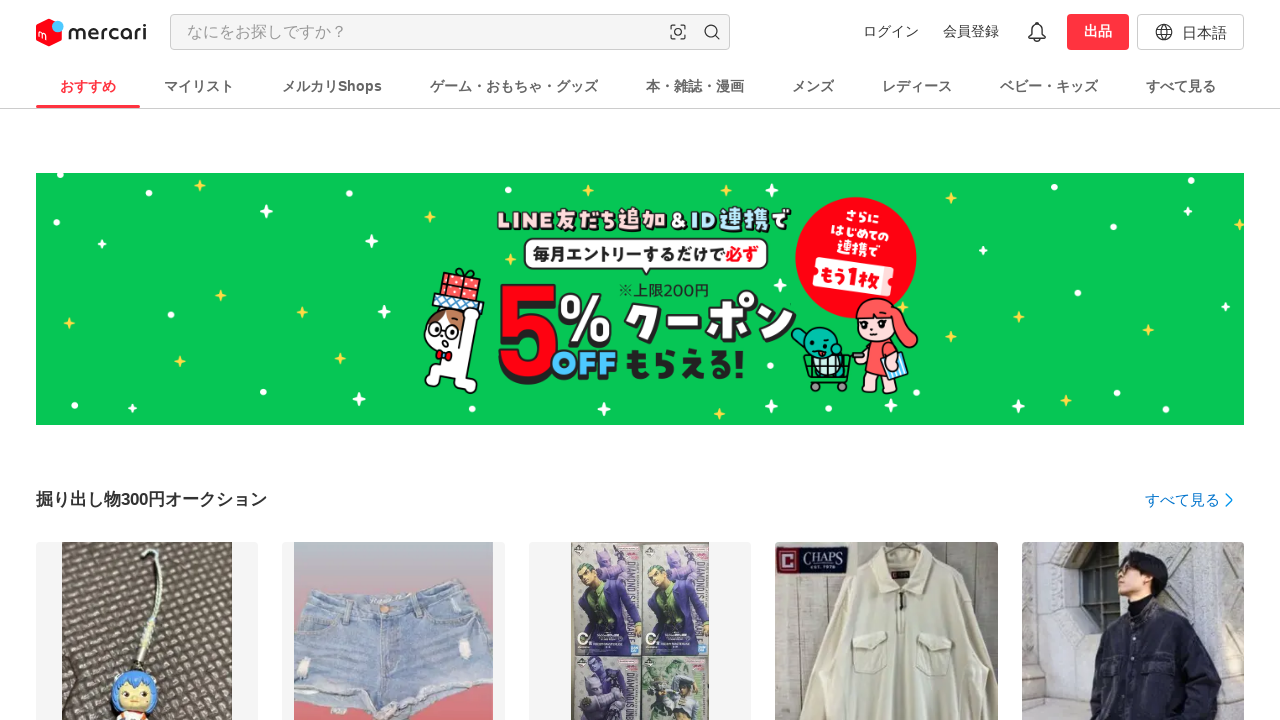

Waited for Mercari homepage to load
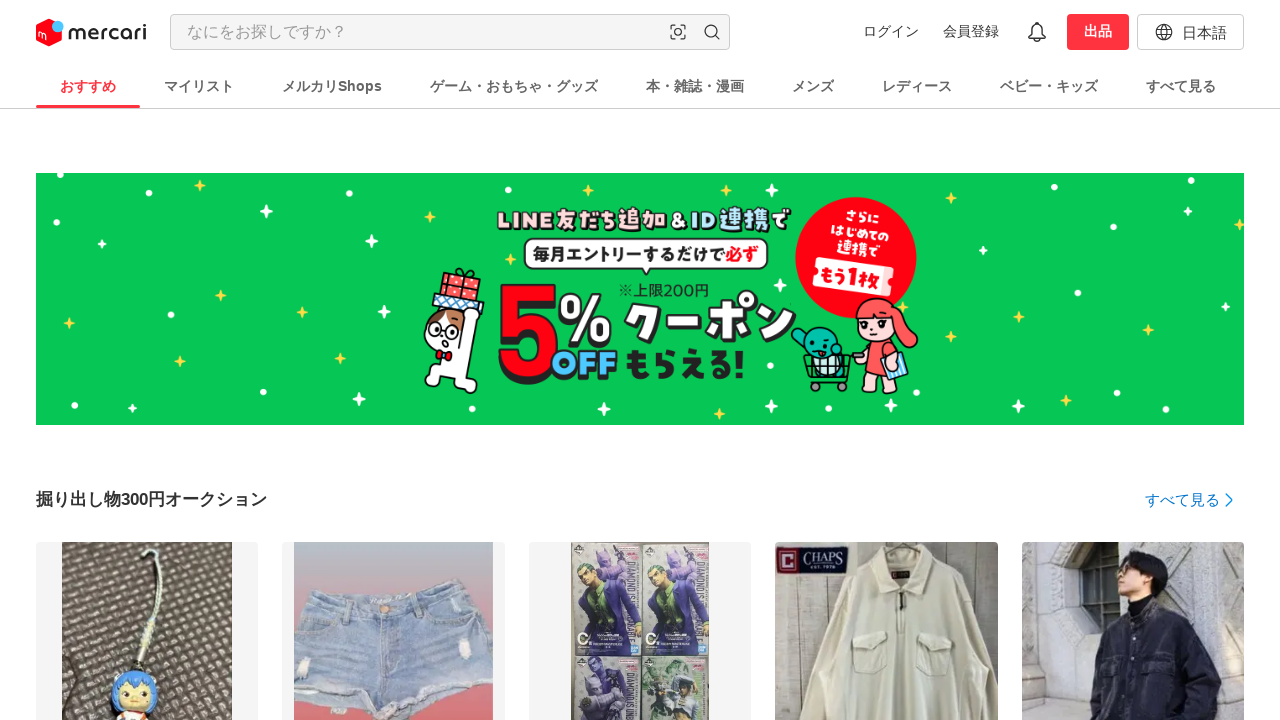

Product links appeared in search results
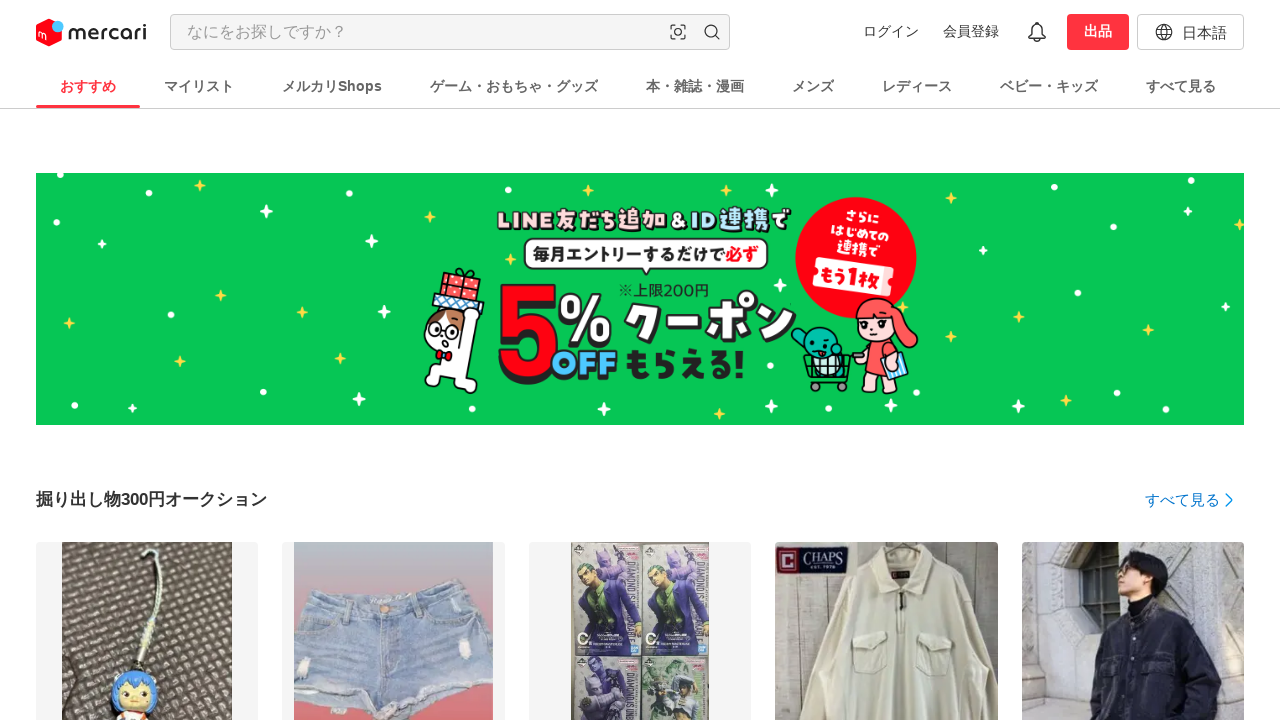

Clicked on first product result at (147, 586) on a[href*="/item/"] >> nth=0
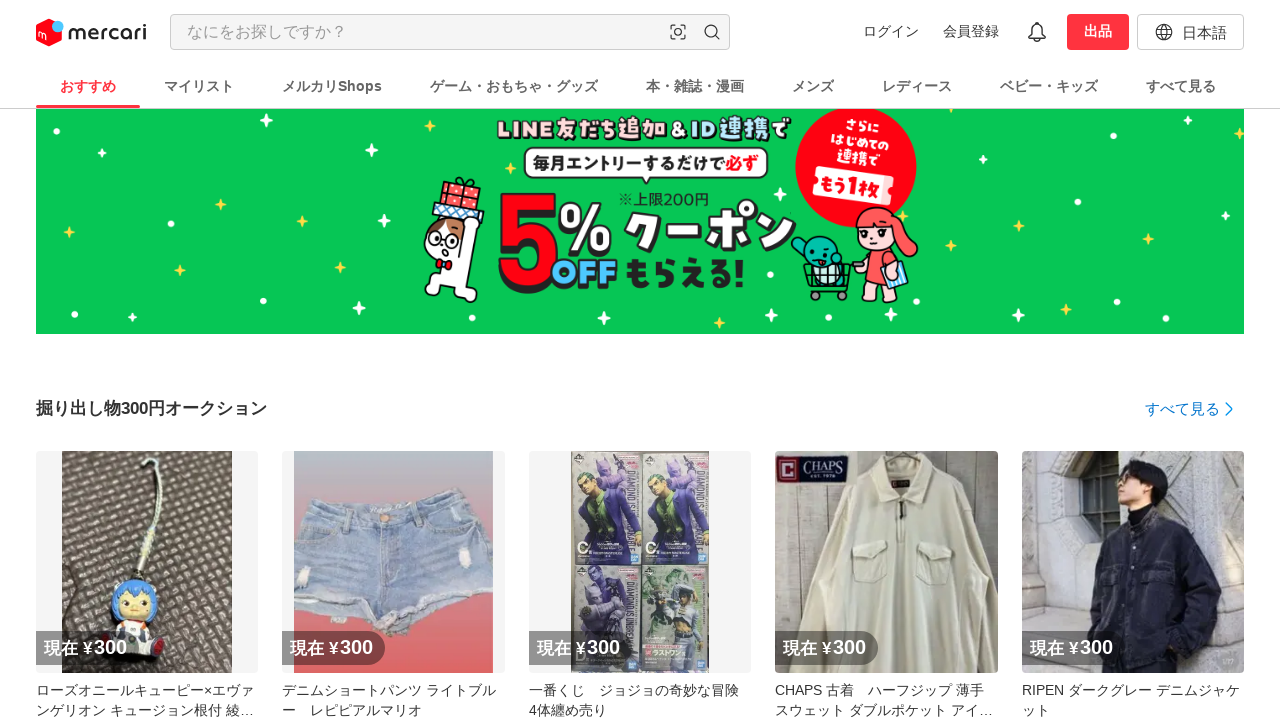

Product detail page loaded
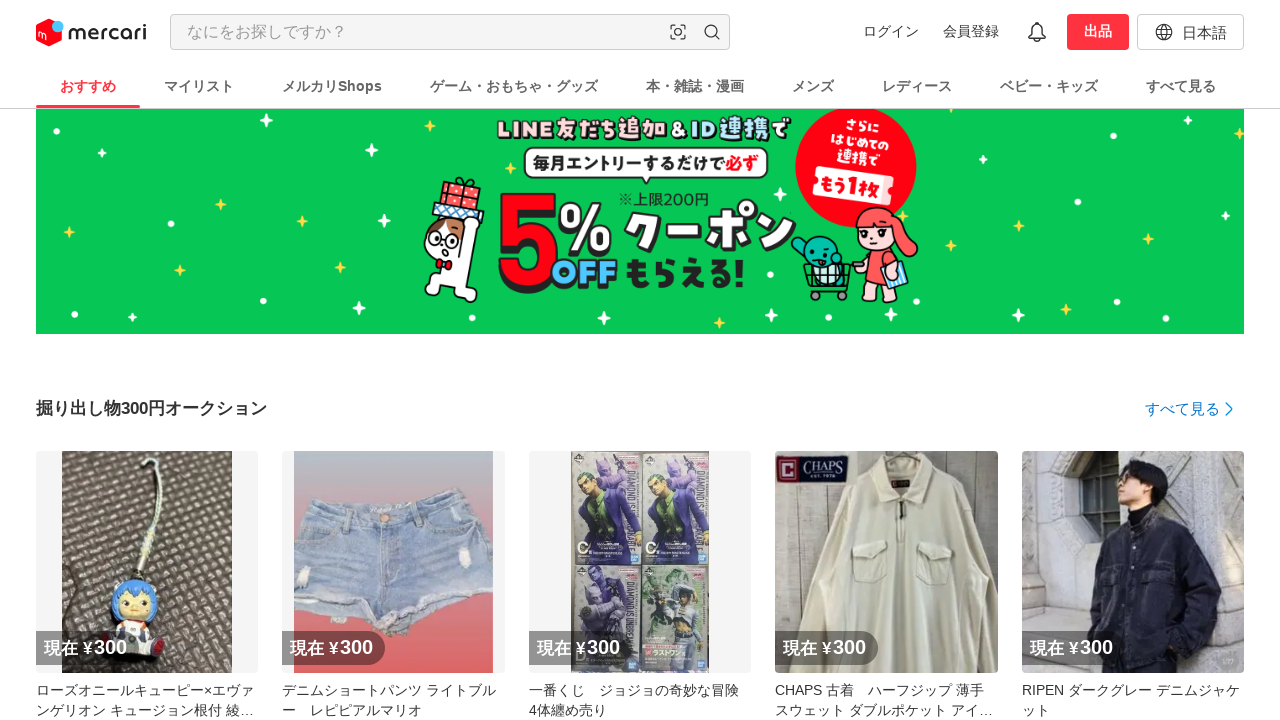

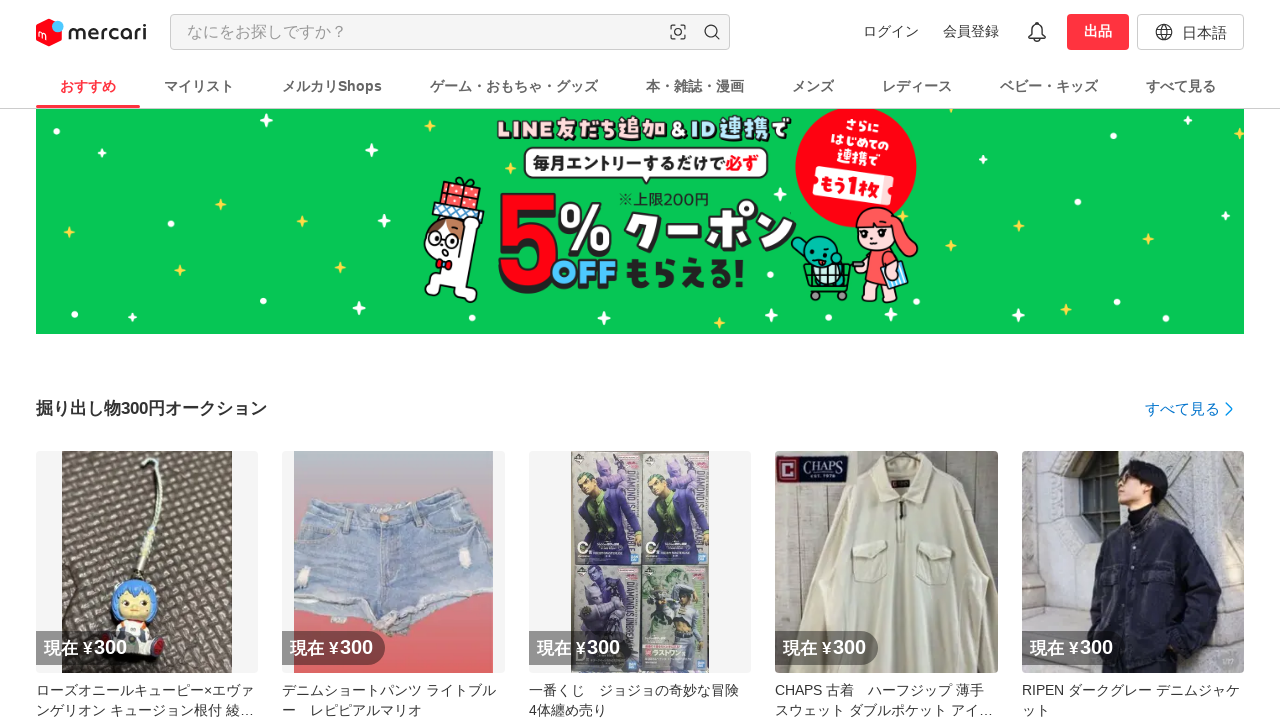